Tests radio button interactions by clicking a radio button and checking the selection status of multiple radio buttons

Starting URL: https://www.leafground.com/radio.xhtml

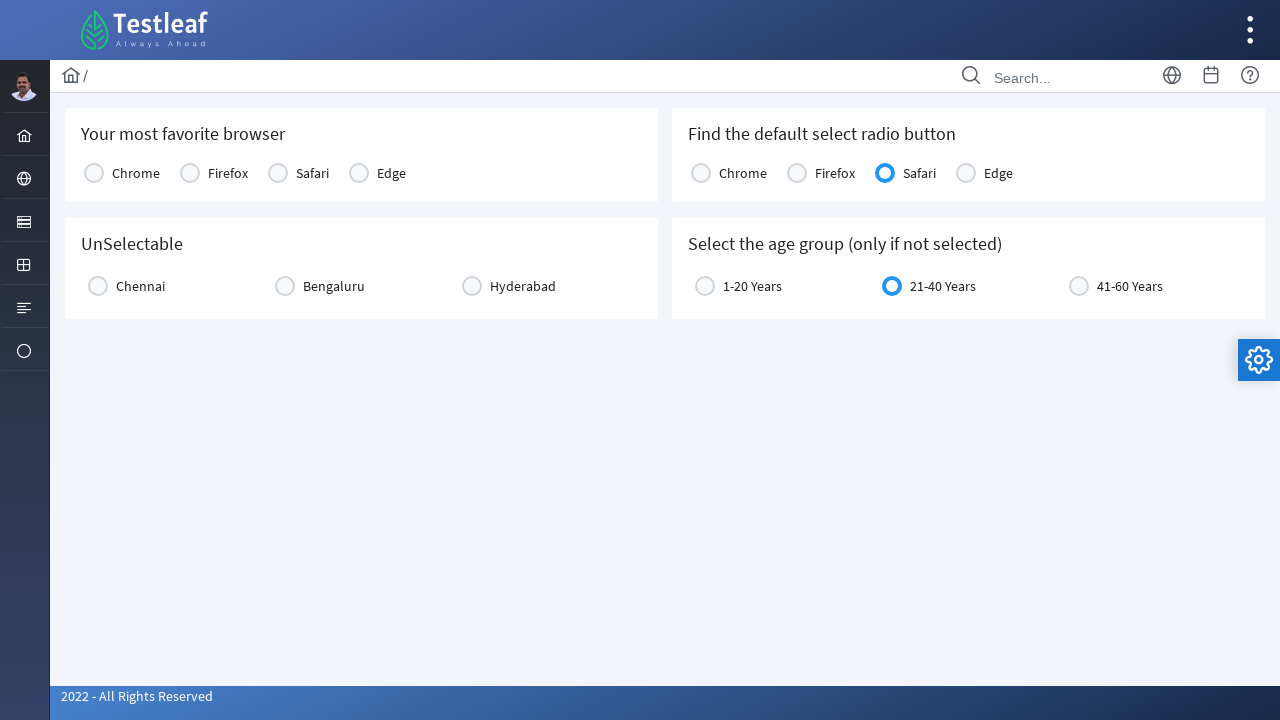

Clicked the first radio button at (94, 173) on xpath=//*[@id='j_idt87:console1']/tbody/tr/td[1]/div/div[2]
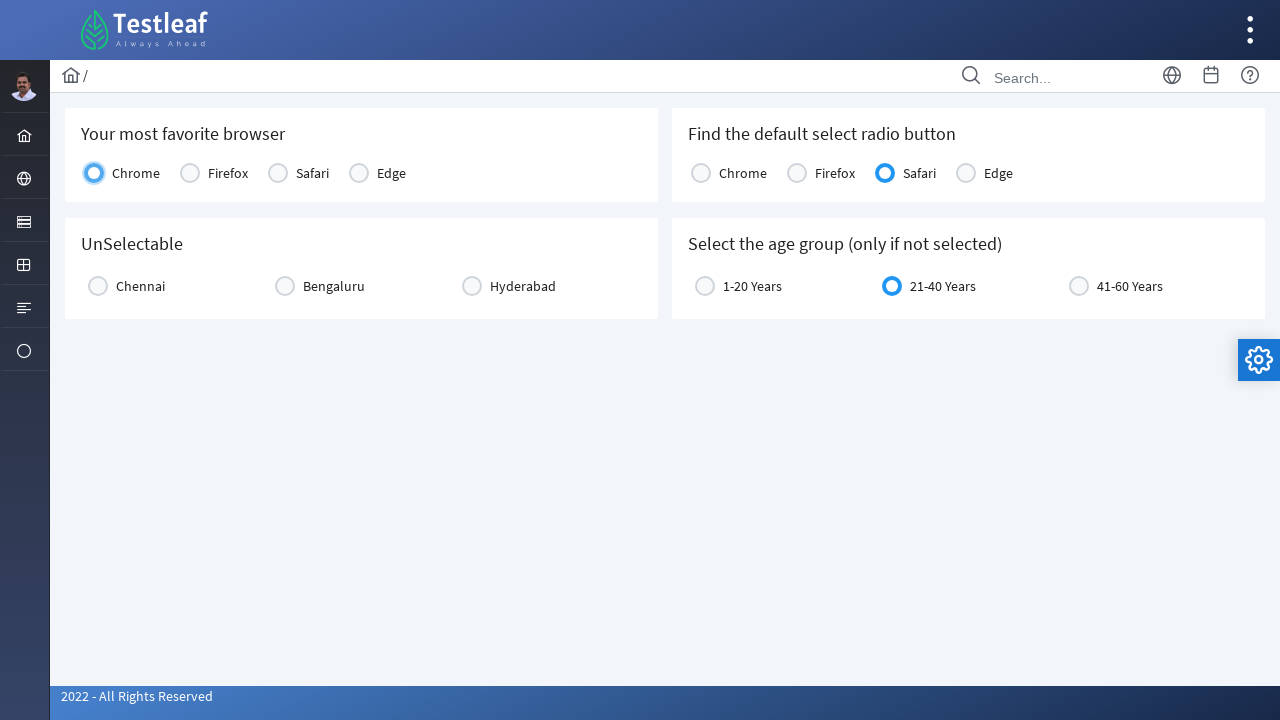

Checked if Chrome radio button is selected
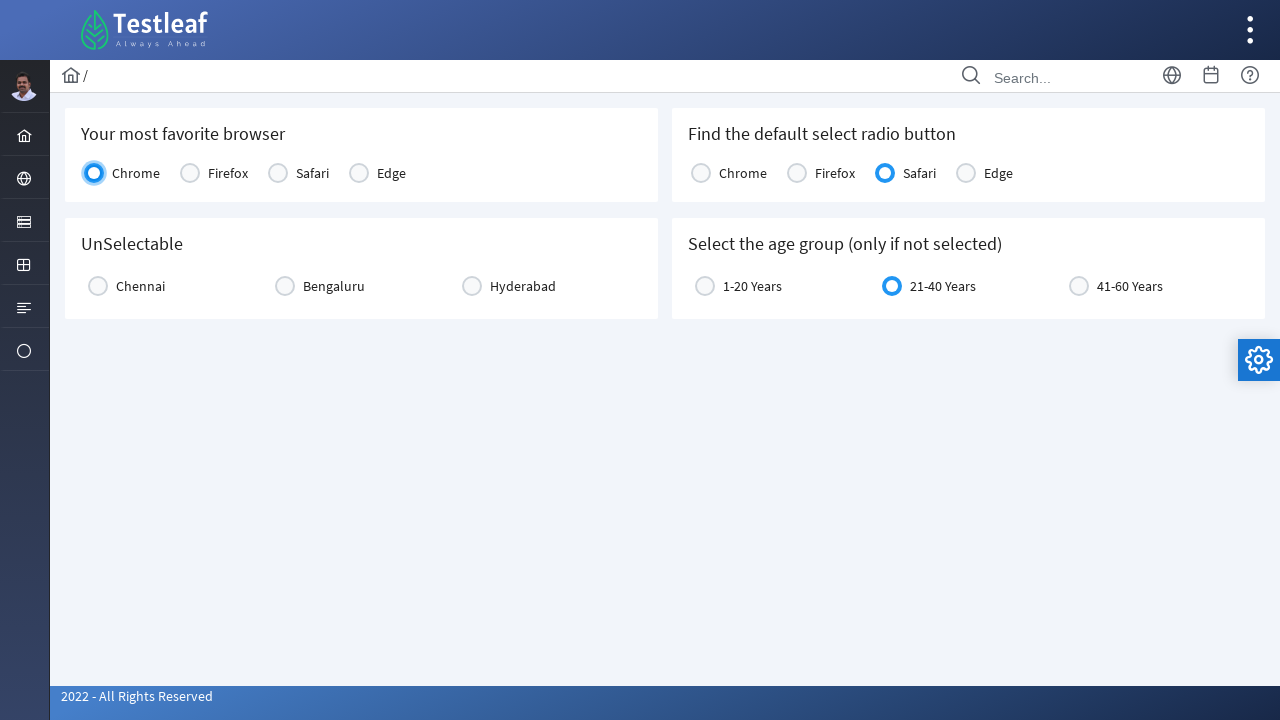

Checked if Firefox radio button is selected
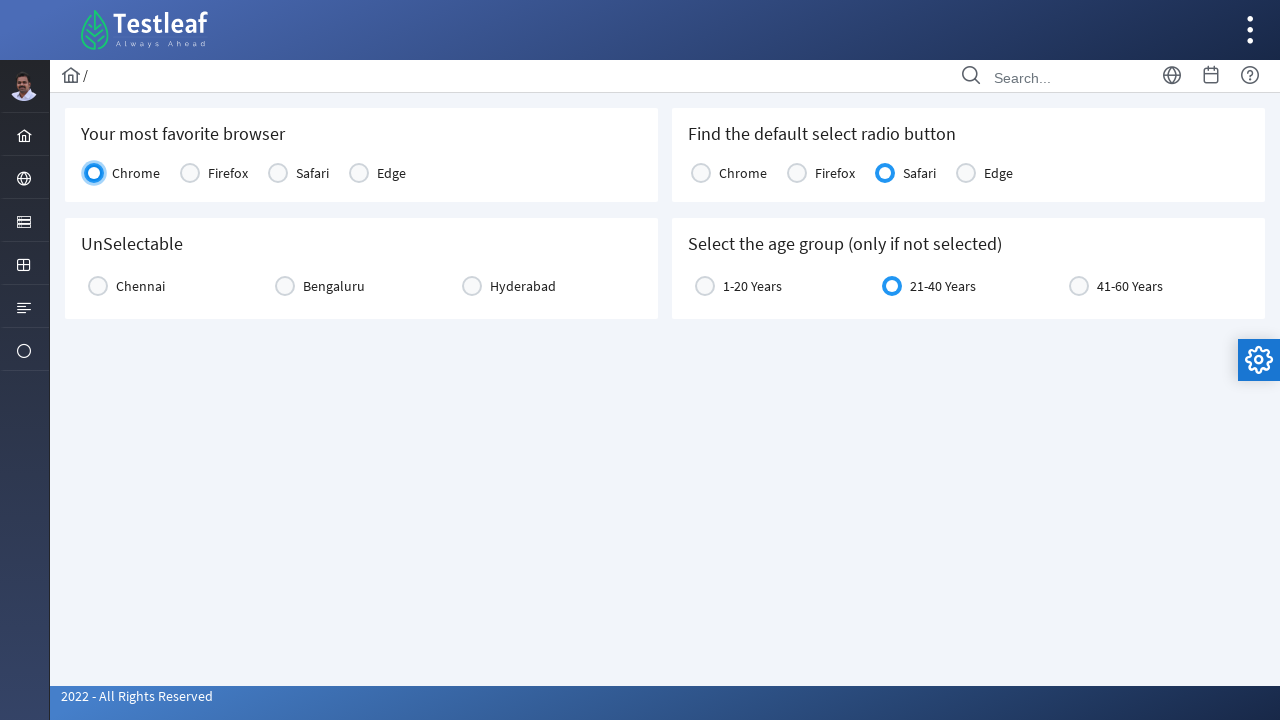

Checked if Safari radio button is selected
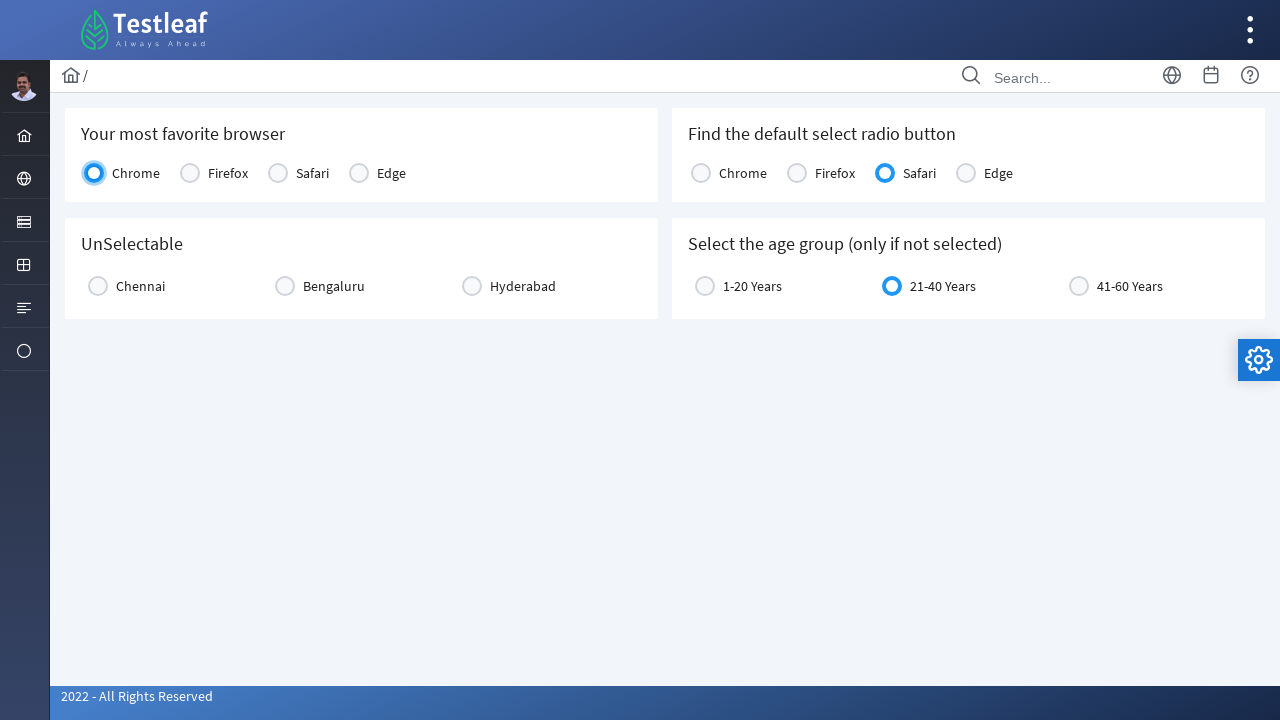

Checked if Edge radio button is selected
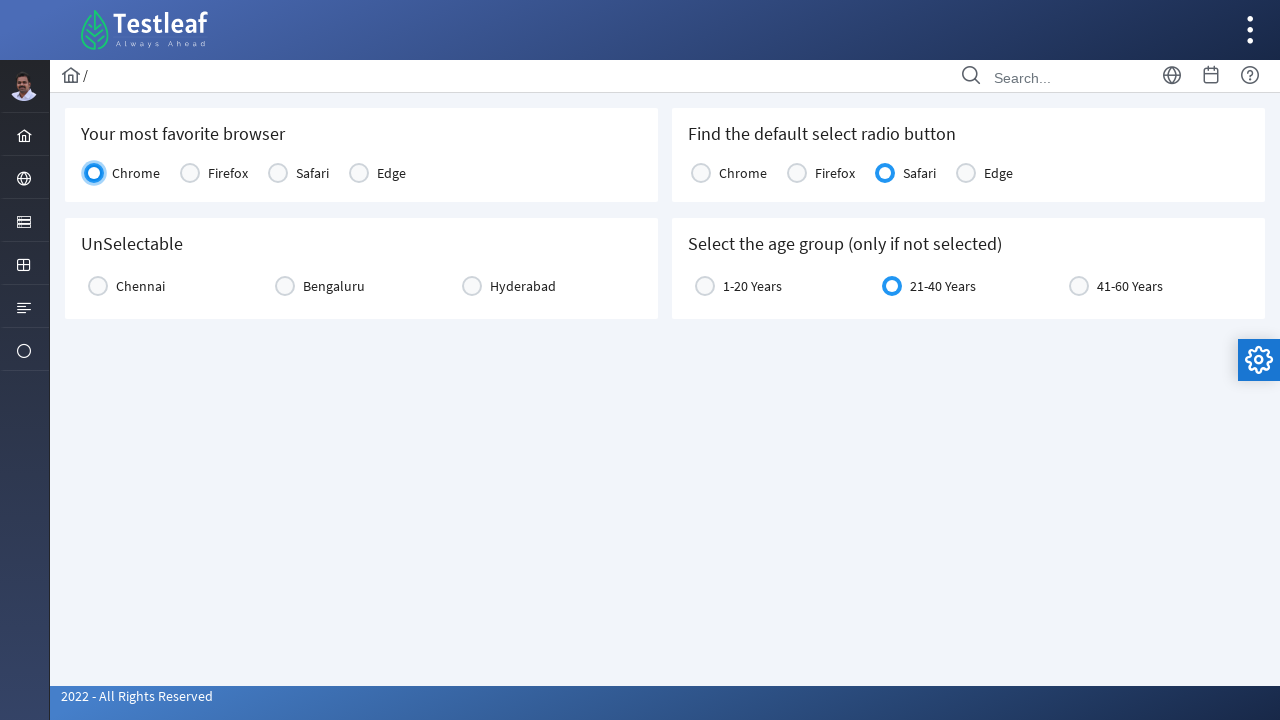

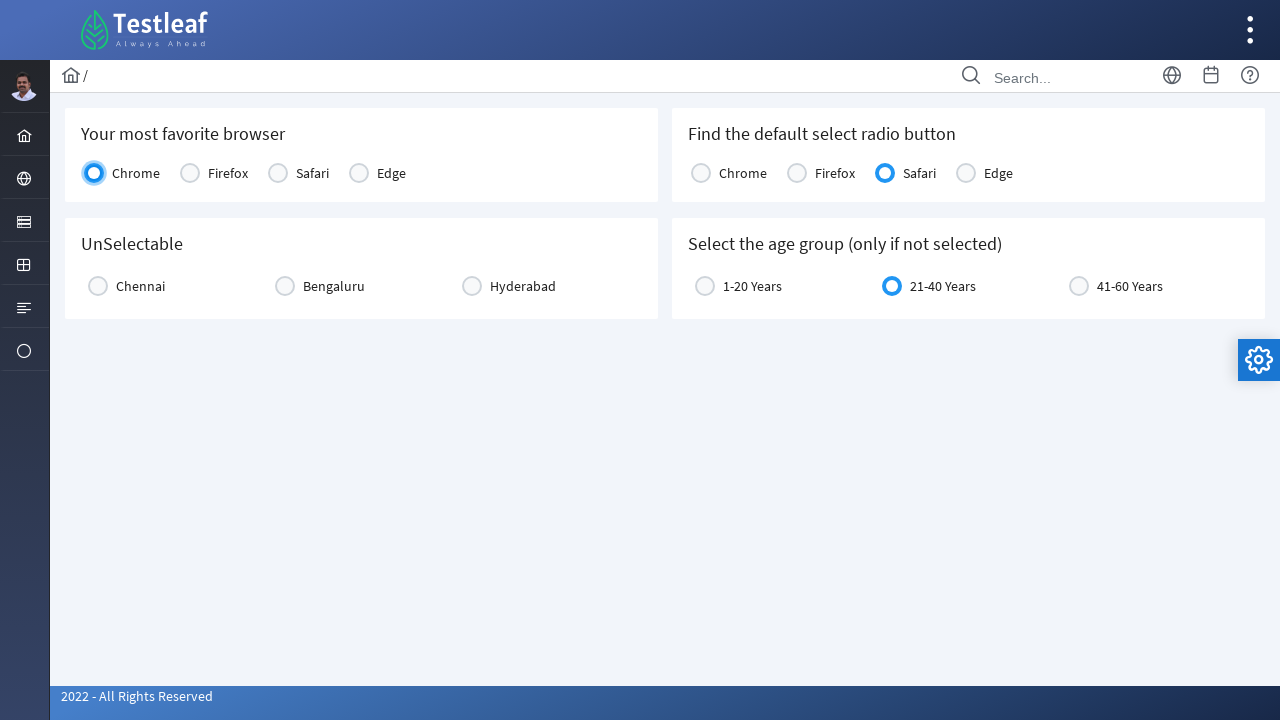